Tests button click functionality by clicking a button and verifying the resulting message update

Starting URL: https://eviltester.github.io/supportclasses/

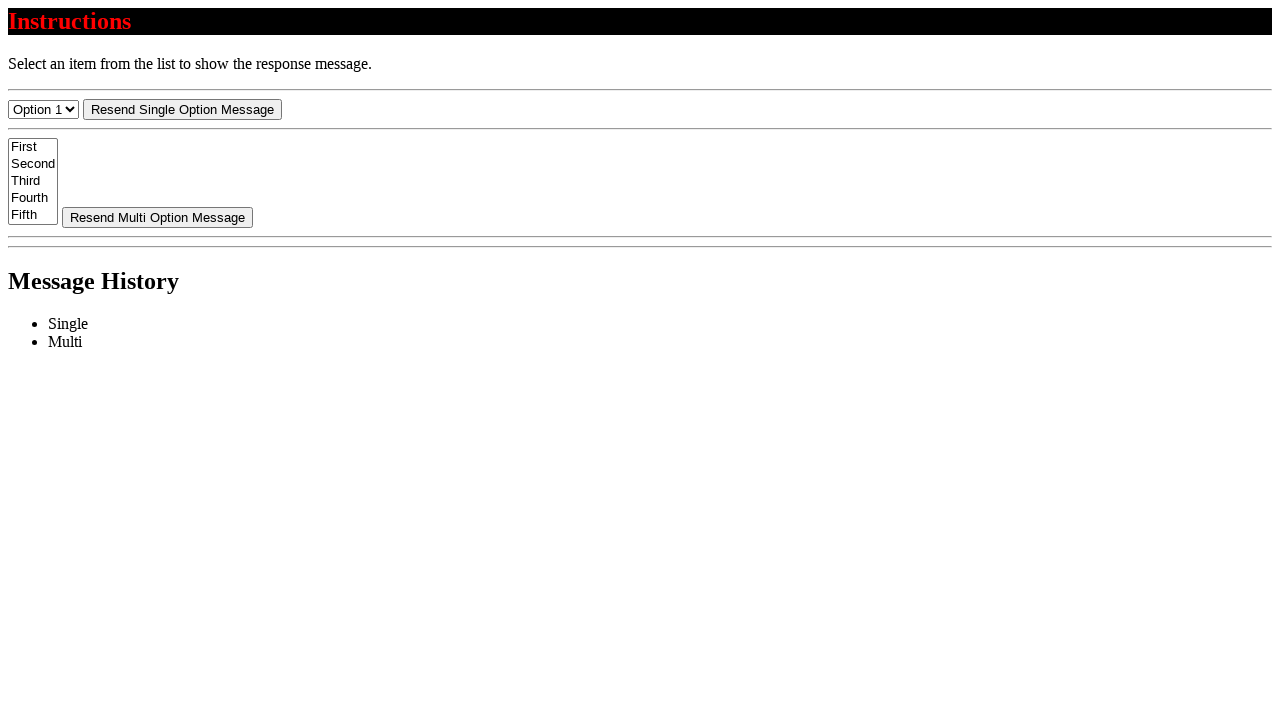

Navigated to the test page
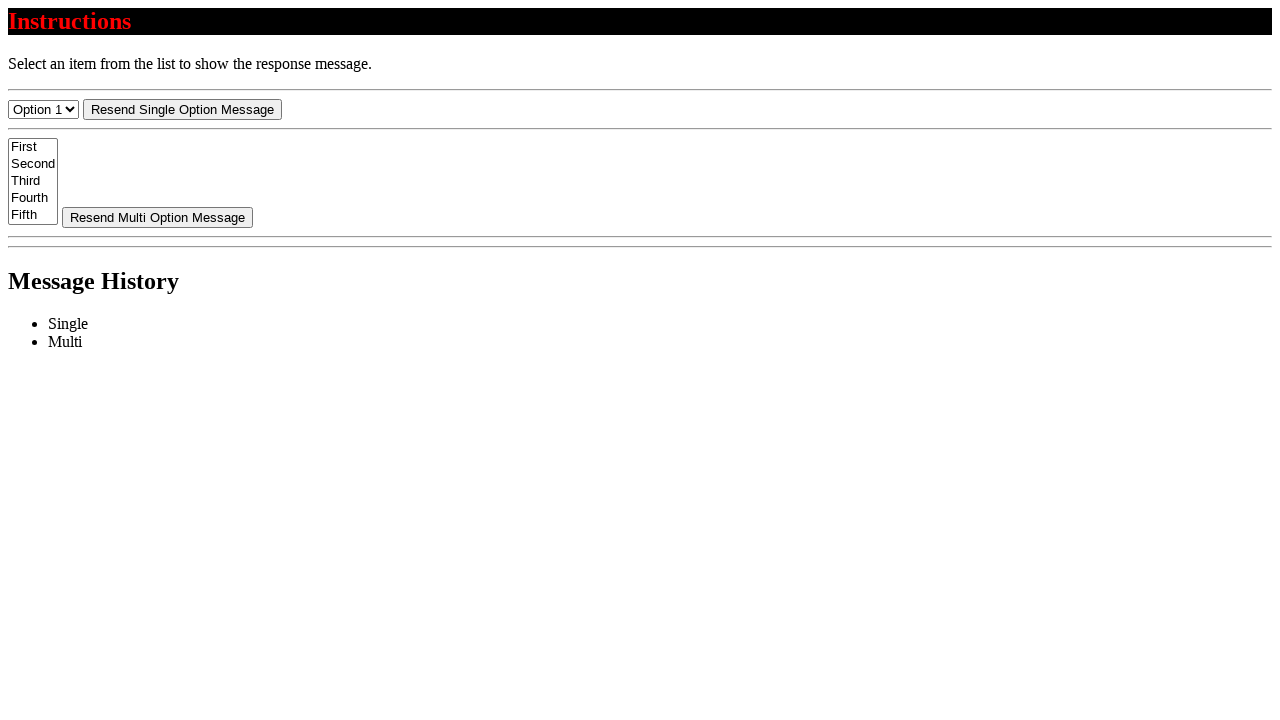

Clicked the 'Resend Single Option Message' button at (182, 109) on #resend-select
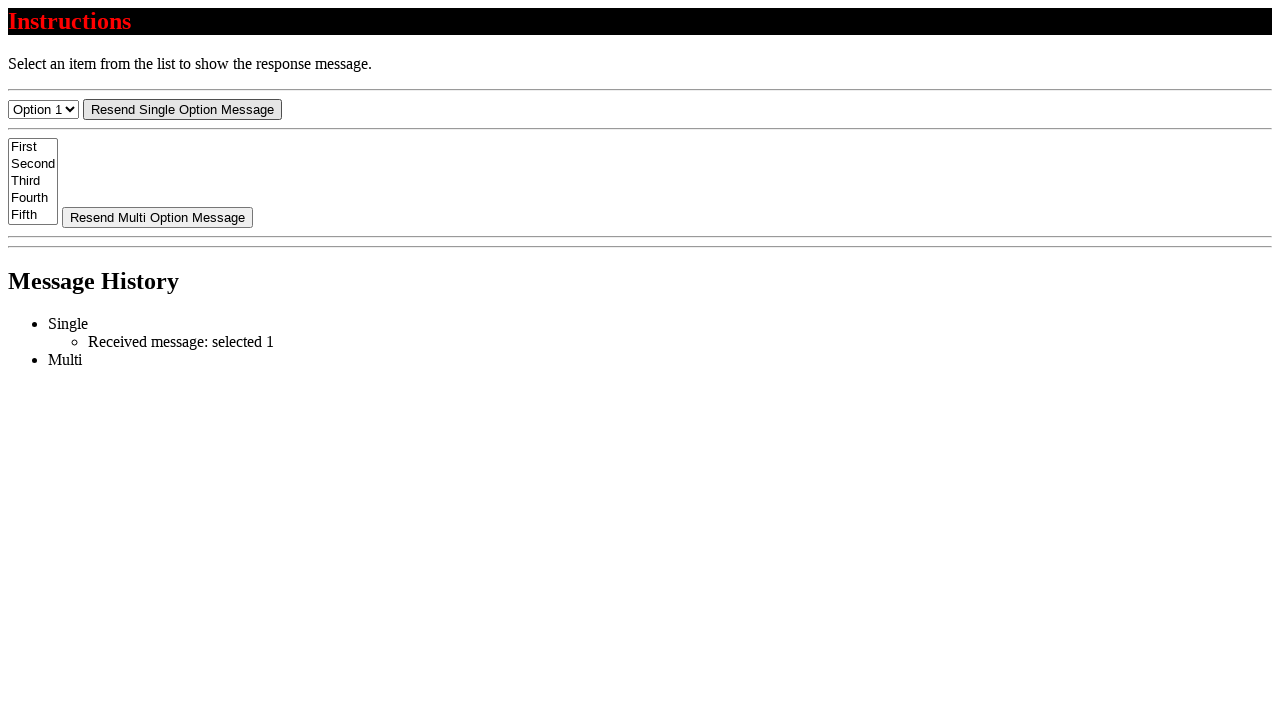

Verified that the message updated to 'Received message: selected 1'
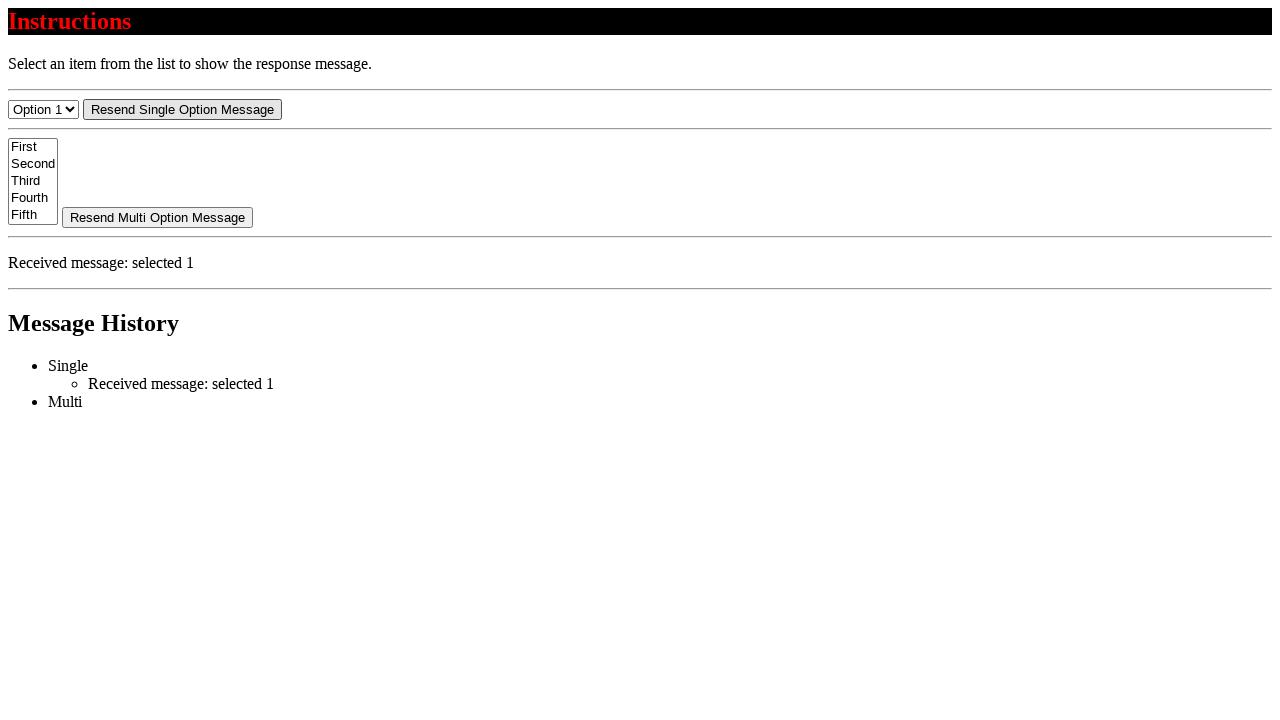

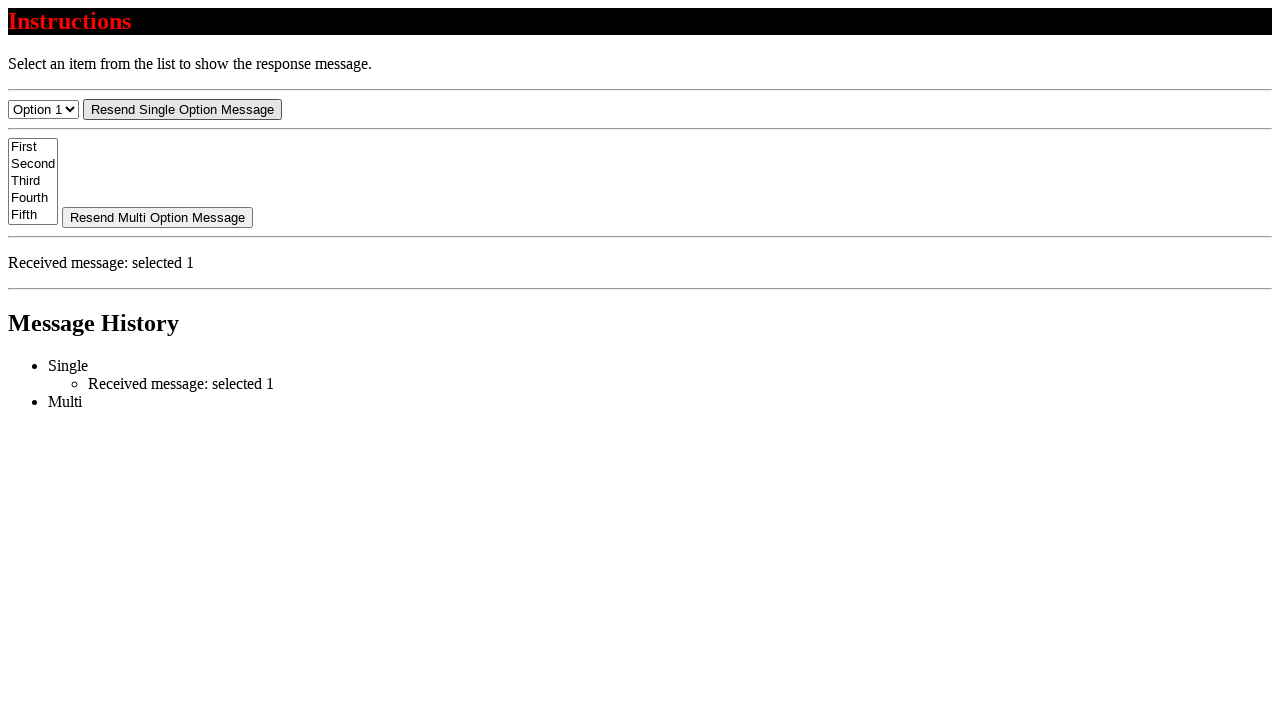